Tests handling of JavaScript confirm dialog by clicking a button, accepting the alert, reading a value from the page, calculating a mathematical function result, and submitting the answer

Starting URL: http://suninjuly.github.io/alert_accept.html

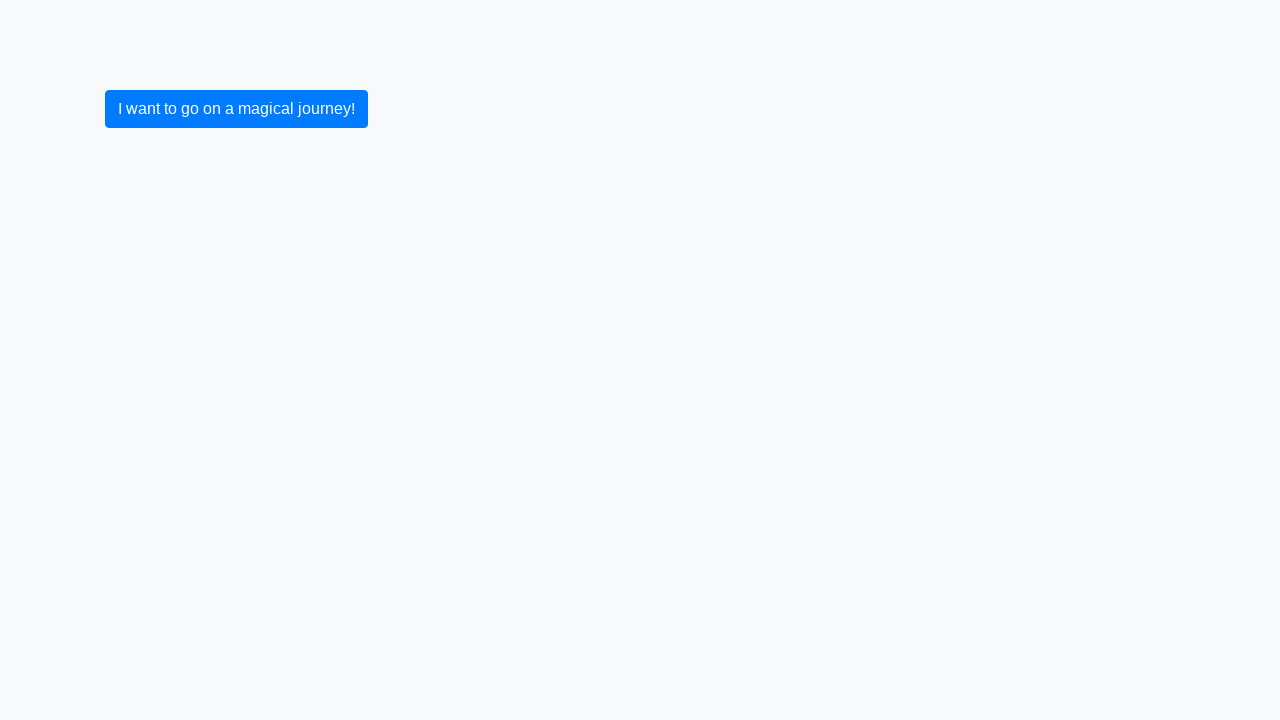

Set up dialog handler to accept confirm dialogs
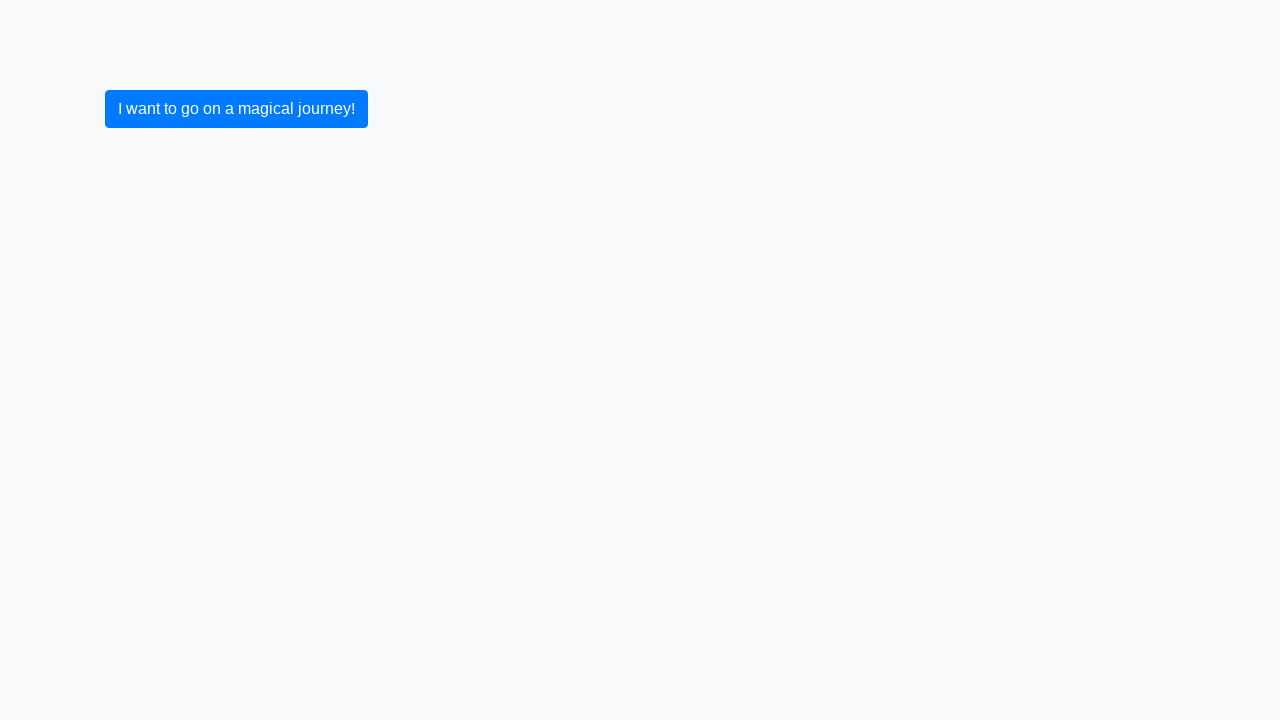

Clicked button to trigger confirm dialog at (236, 109) on button.btn
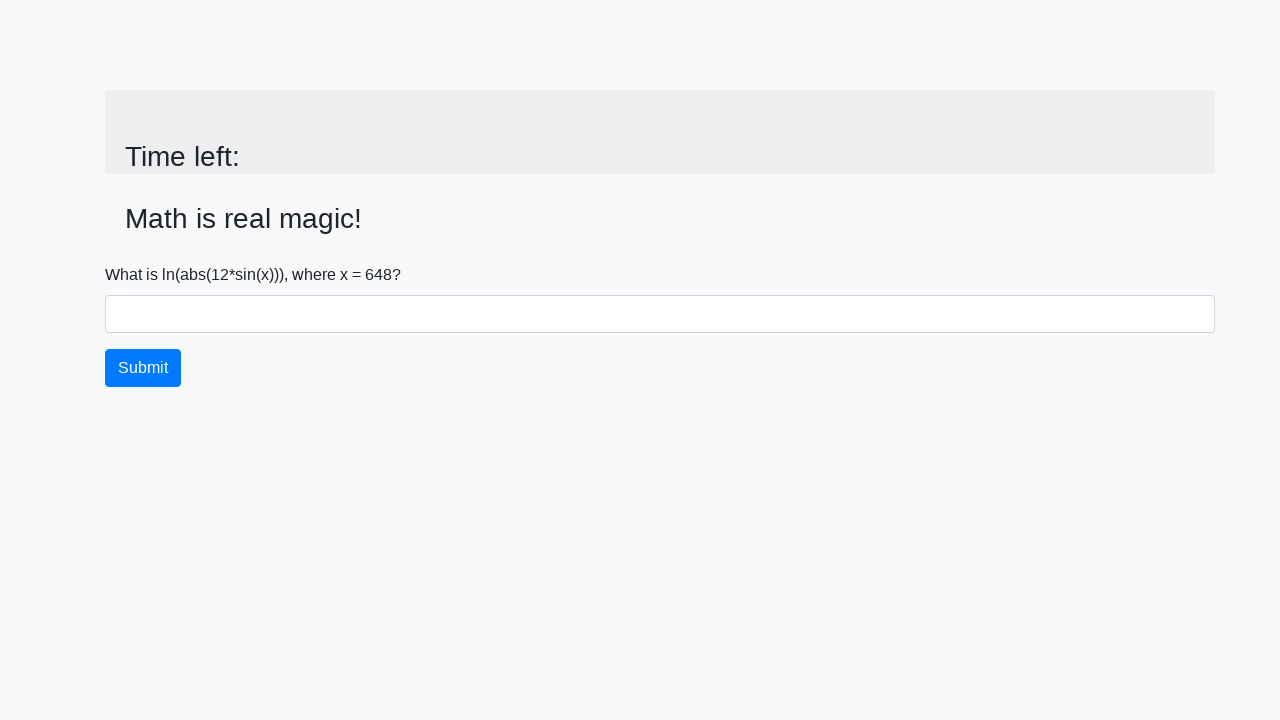

Dialog accepted and page updated with input value
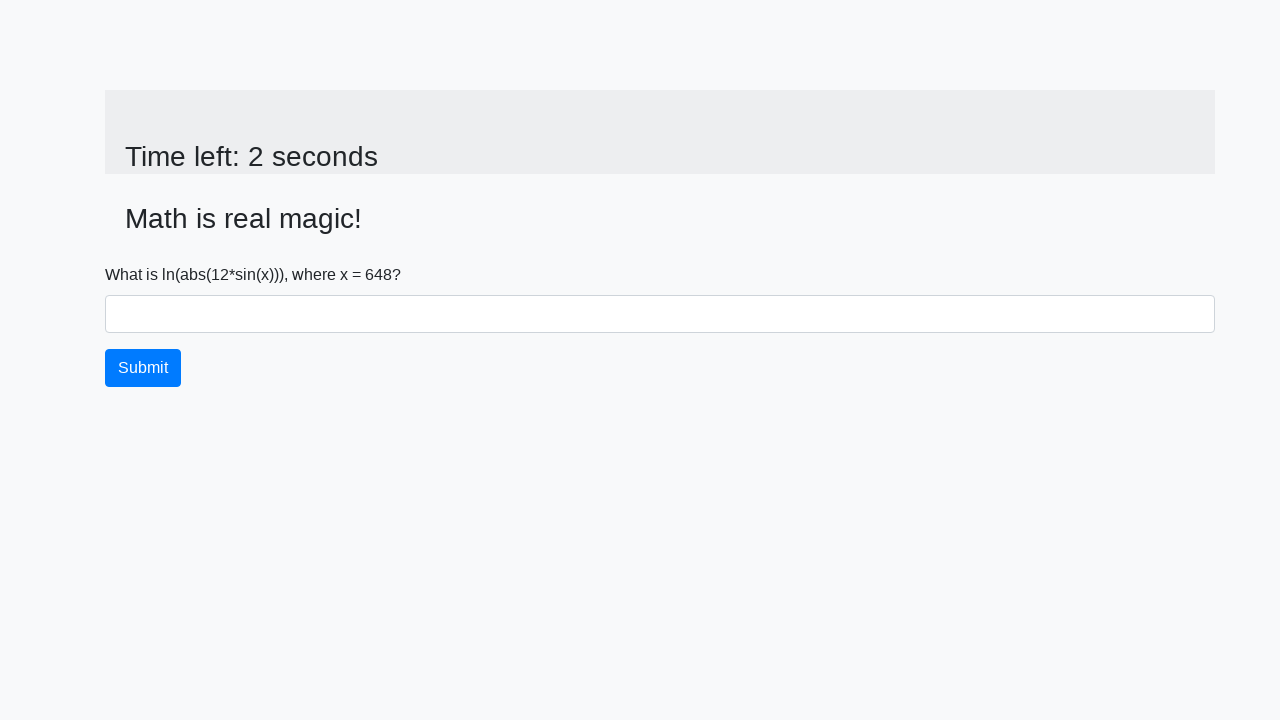

Read x value from page: 648
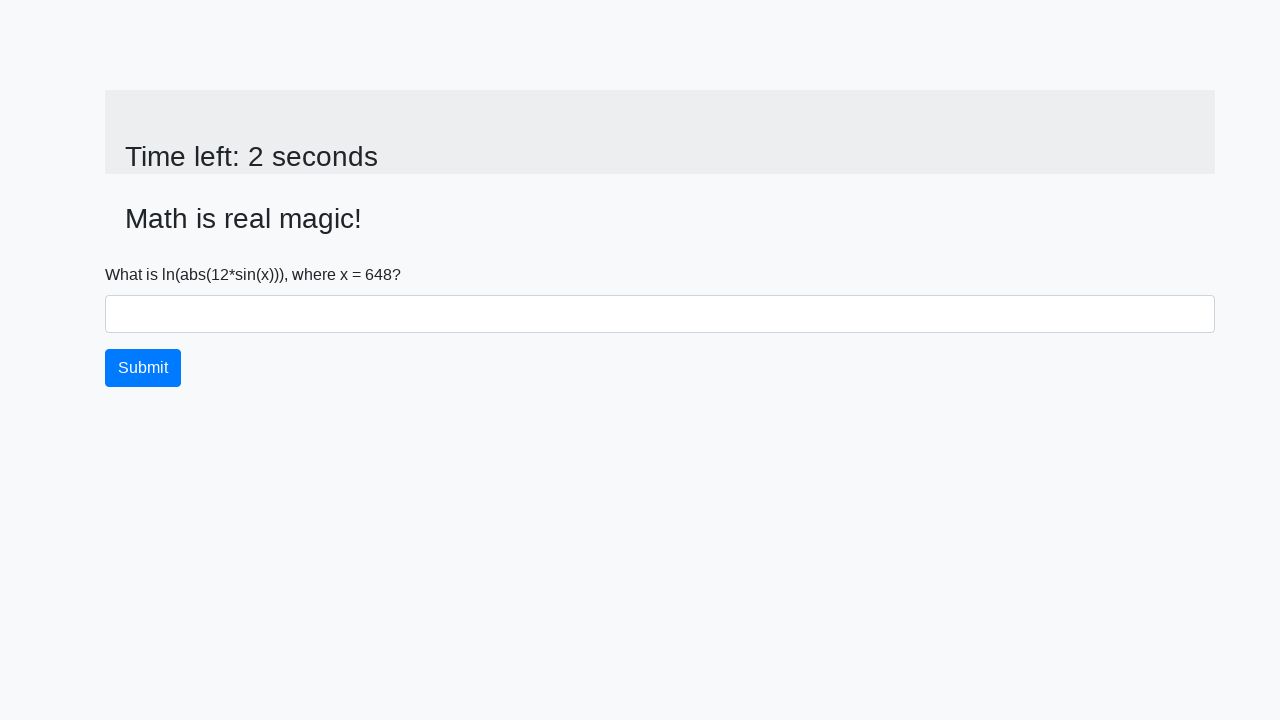

Calculated mathematical result: 2.1827487058989603
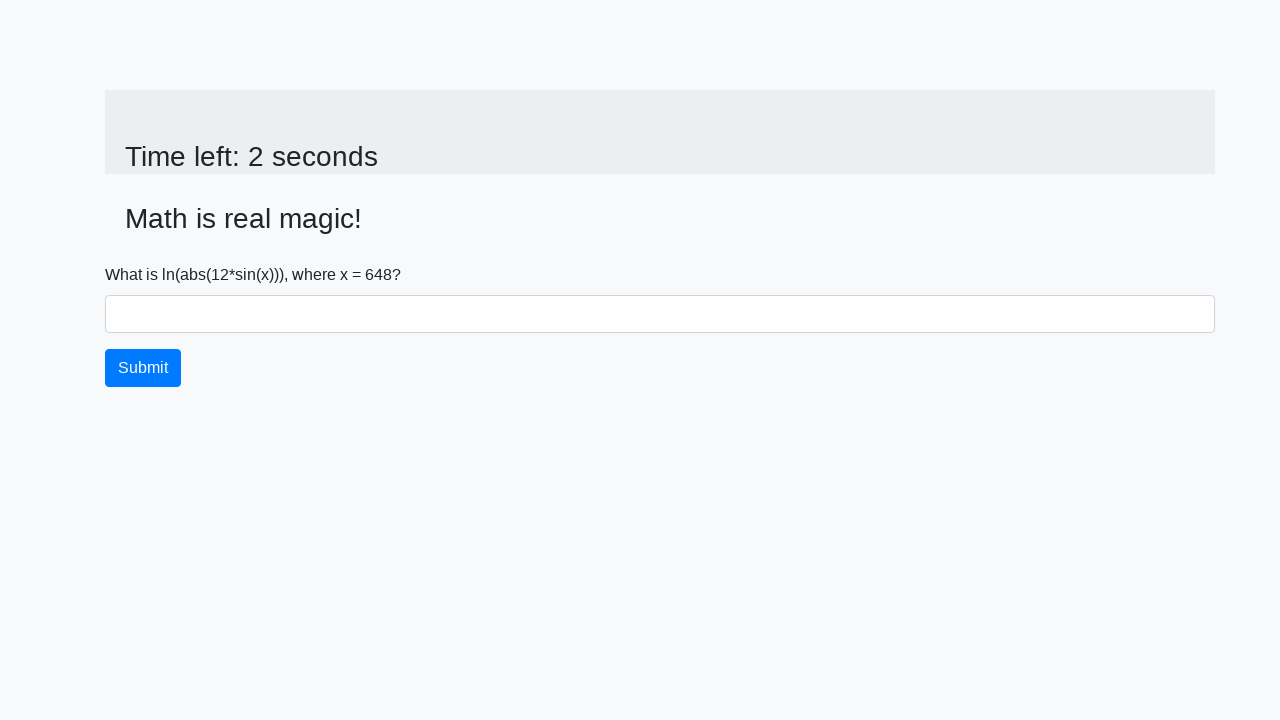

Filled answer field with calculated value: 2.1827487058989603 on #answer
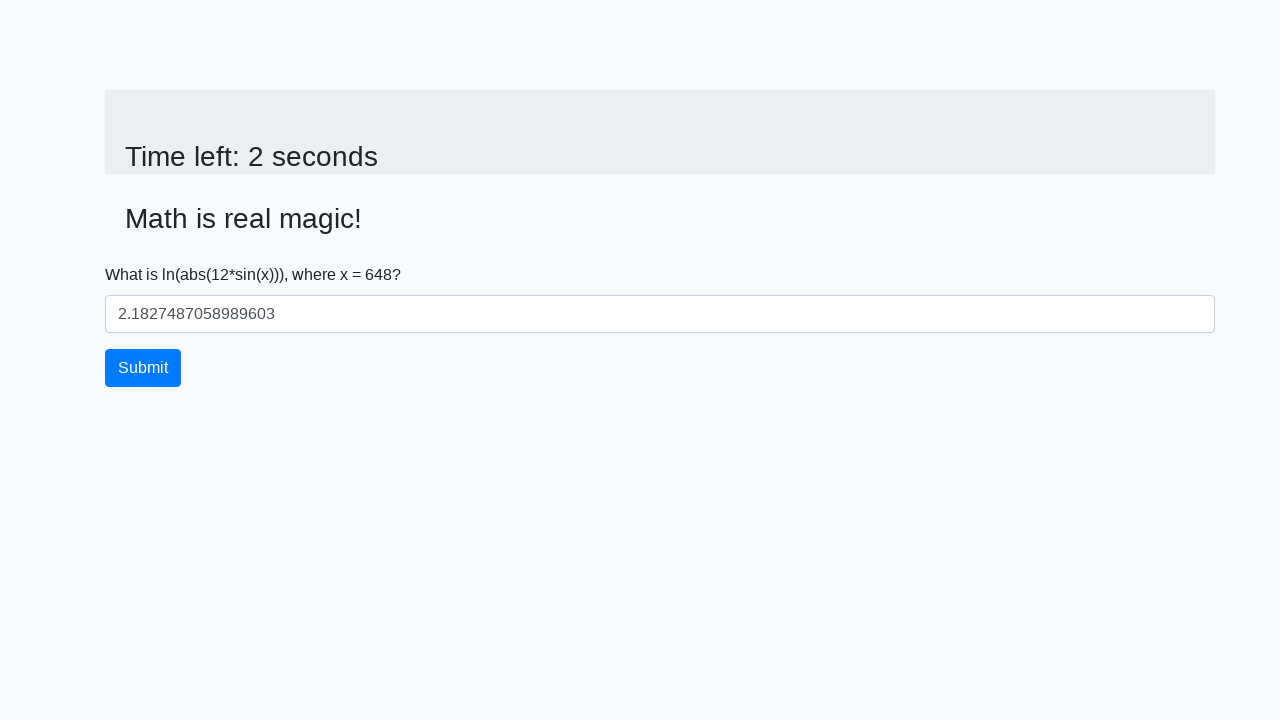

Clicked submit button to submit answer at (143, 368) on button.btn
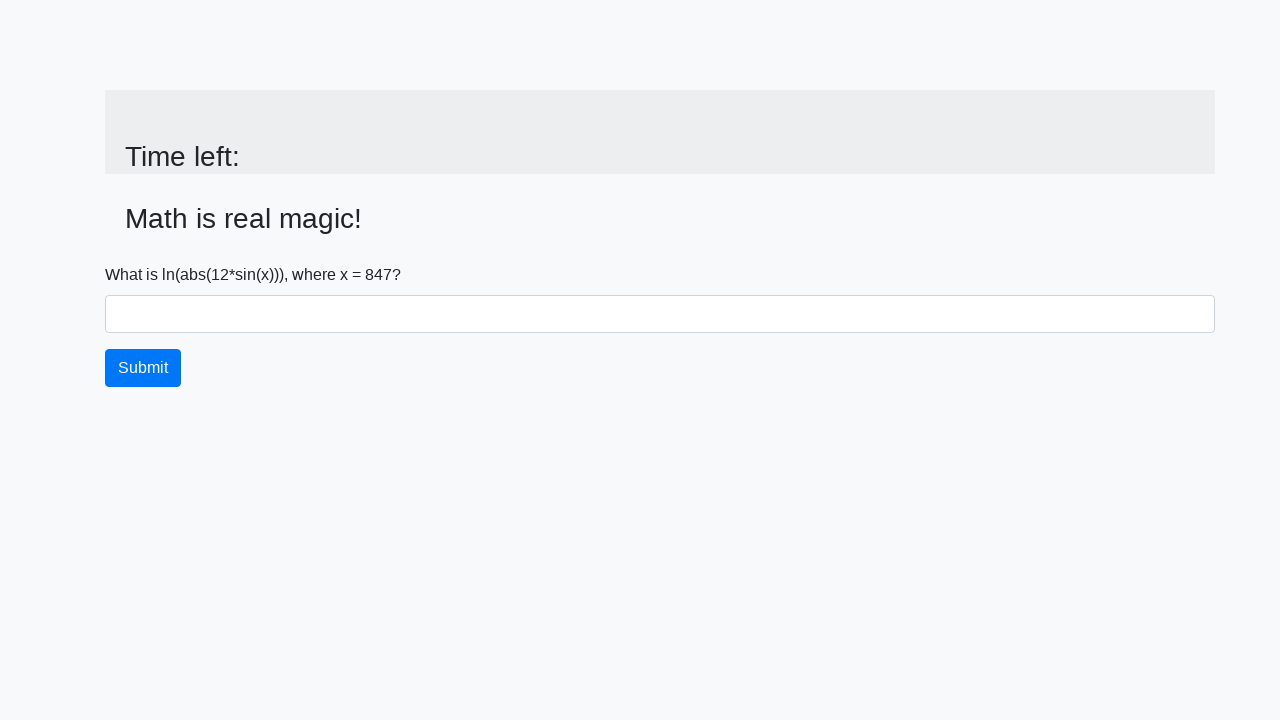

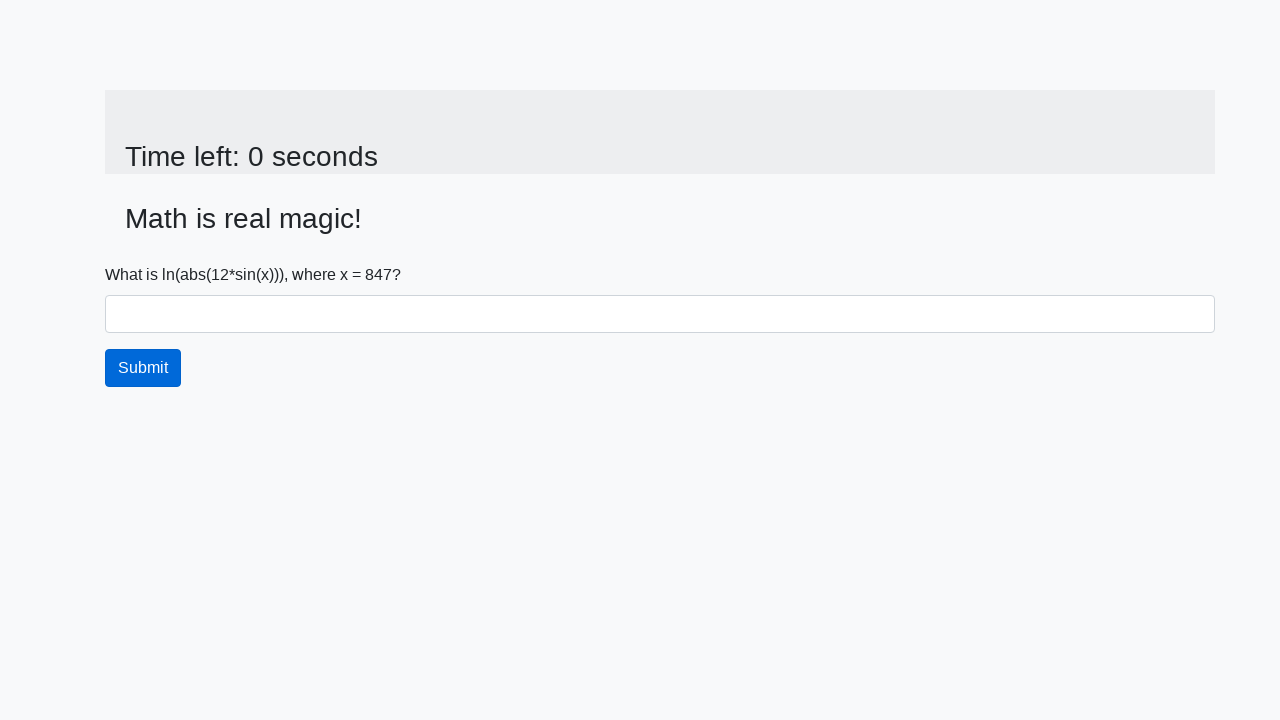